Navigates to practice page, scrolls to the CYDEO link at the bottom of the page, and clicks it using JavaScript executor

Starting URL: https://practice.cydeo.com/

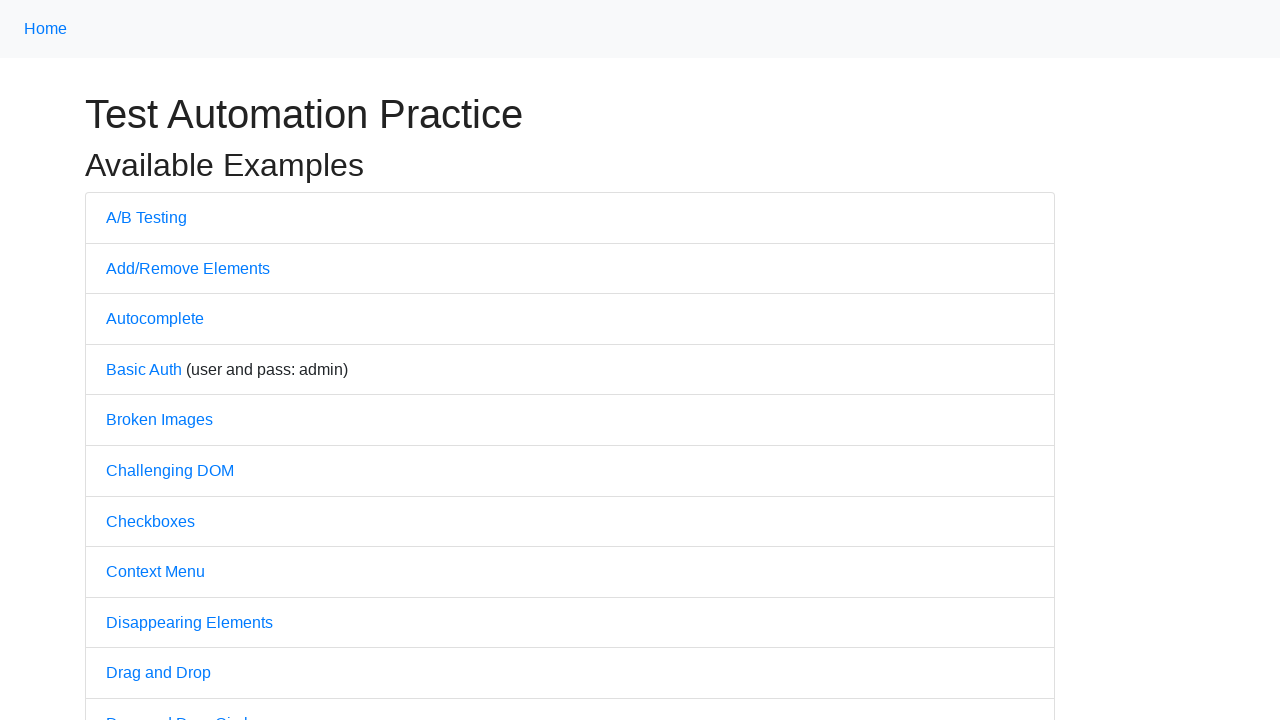

Navigated to practice page at https://practice.cydeo.com/
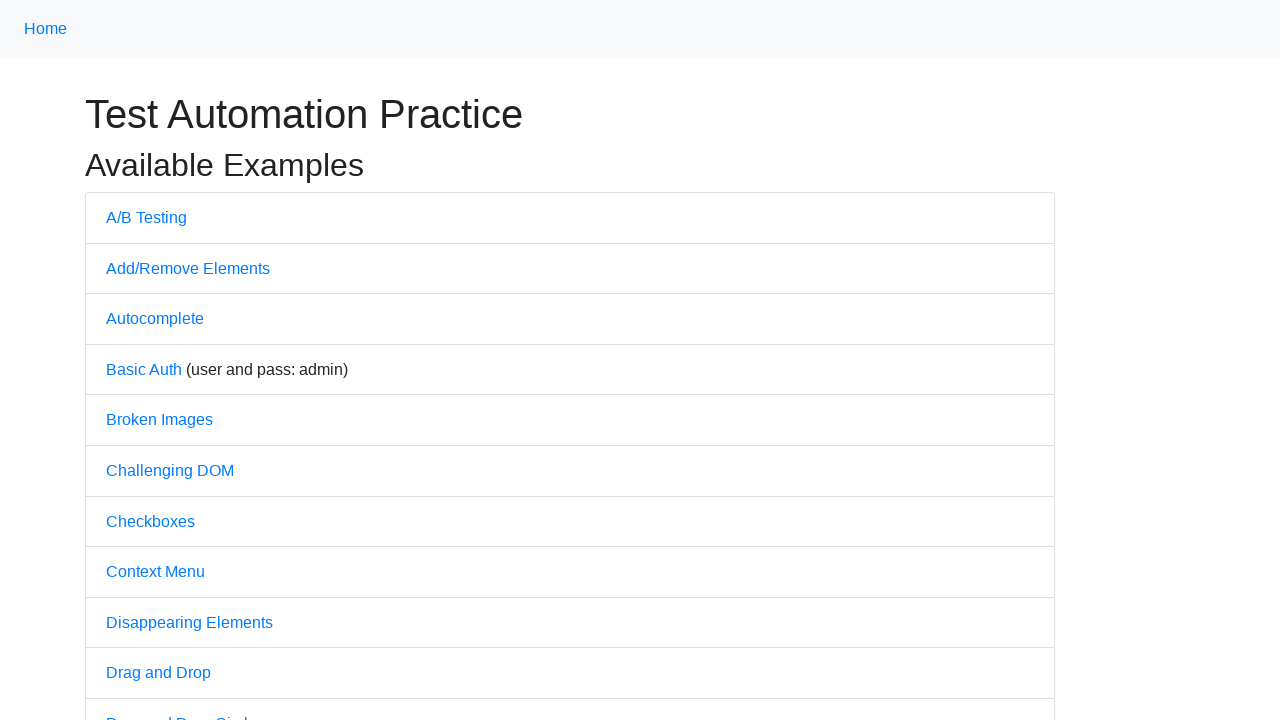

Located CYDEO link element
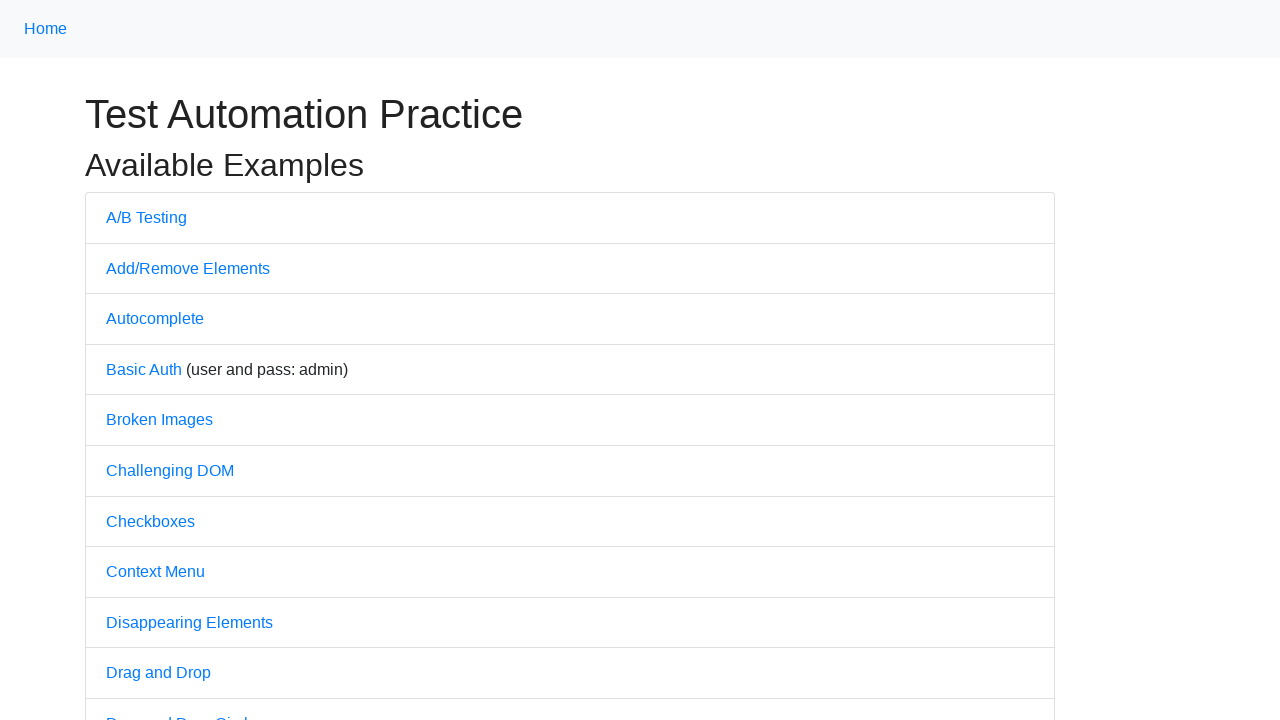

Scrolled to CYDEO link at the bottom of the page
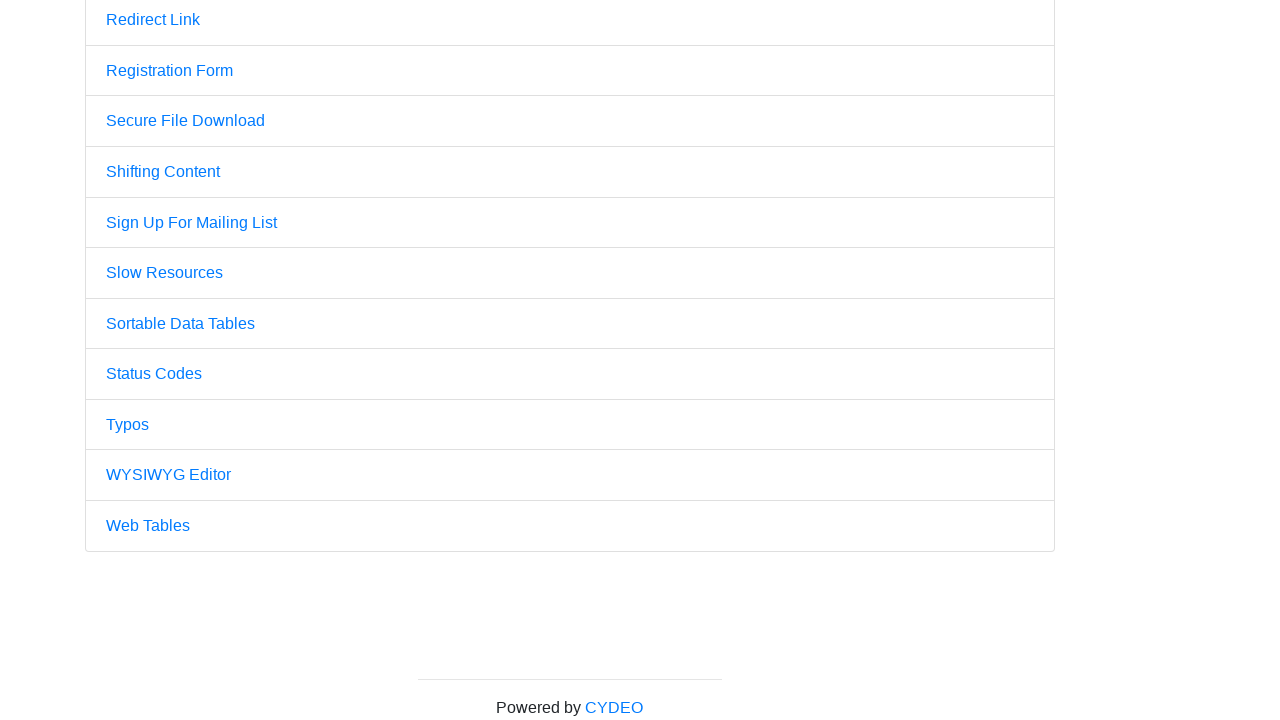

Clicked CYDEO link at (614, 707) on a >> internal:has-text="CYDEO"i
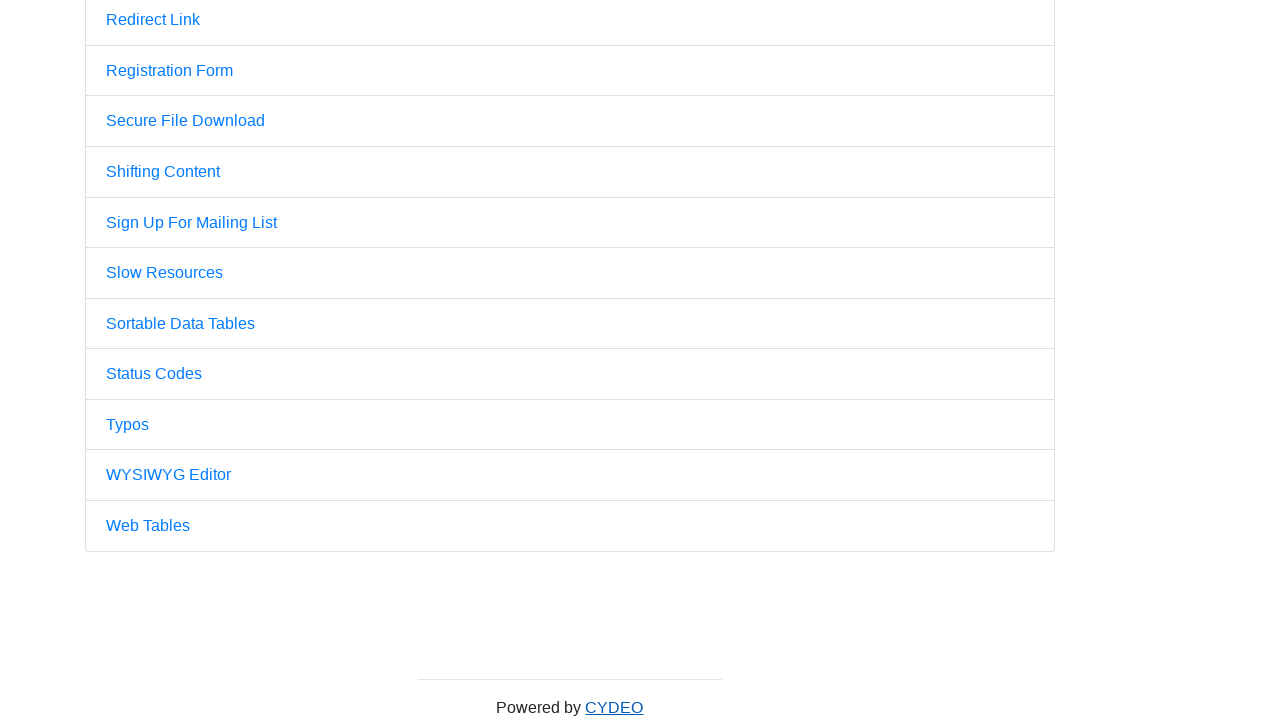

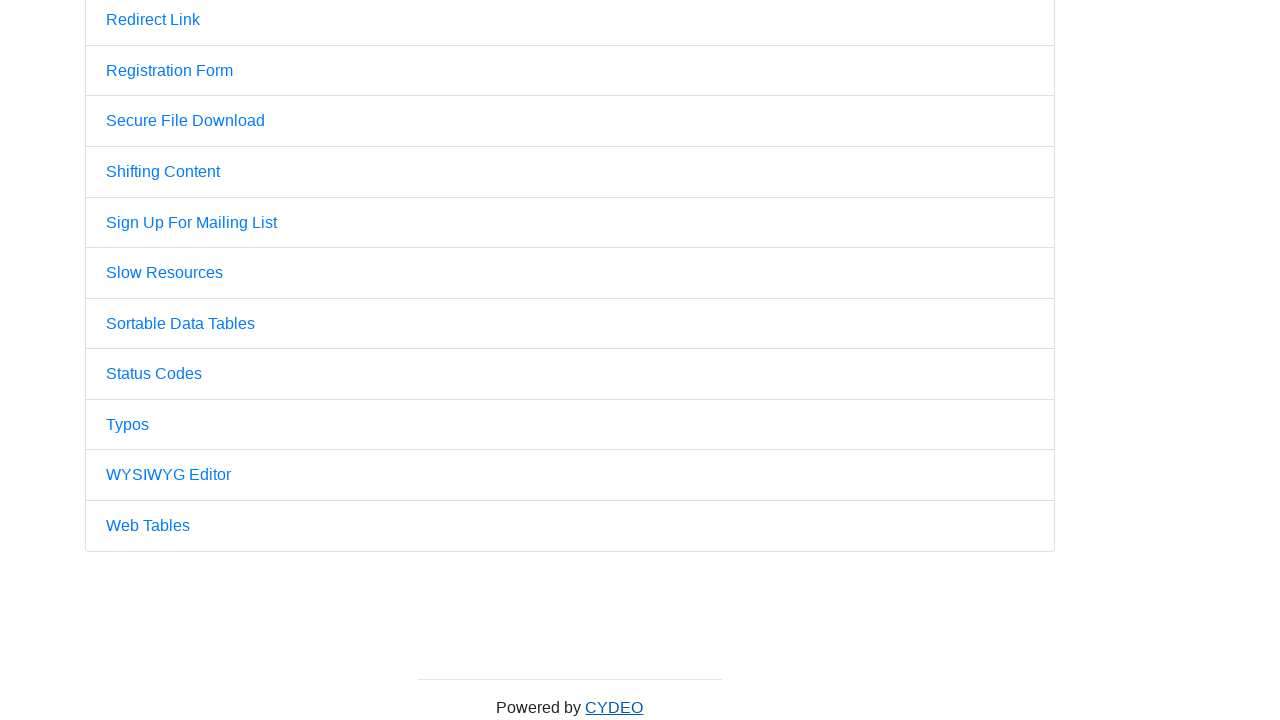